Tests clicking the "Get Started" link and verifies navigation to the intro page

Starting URL: https://playwright.dev/

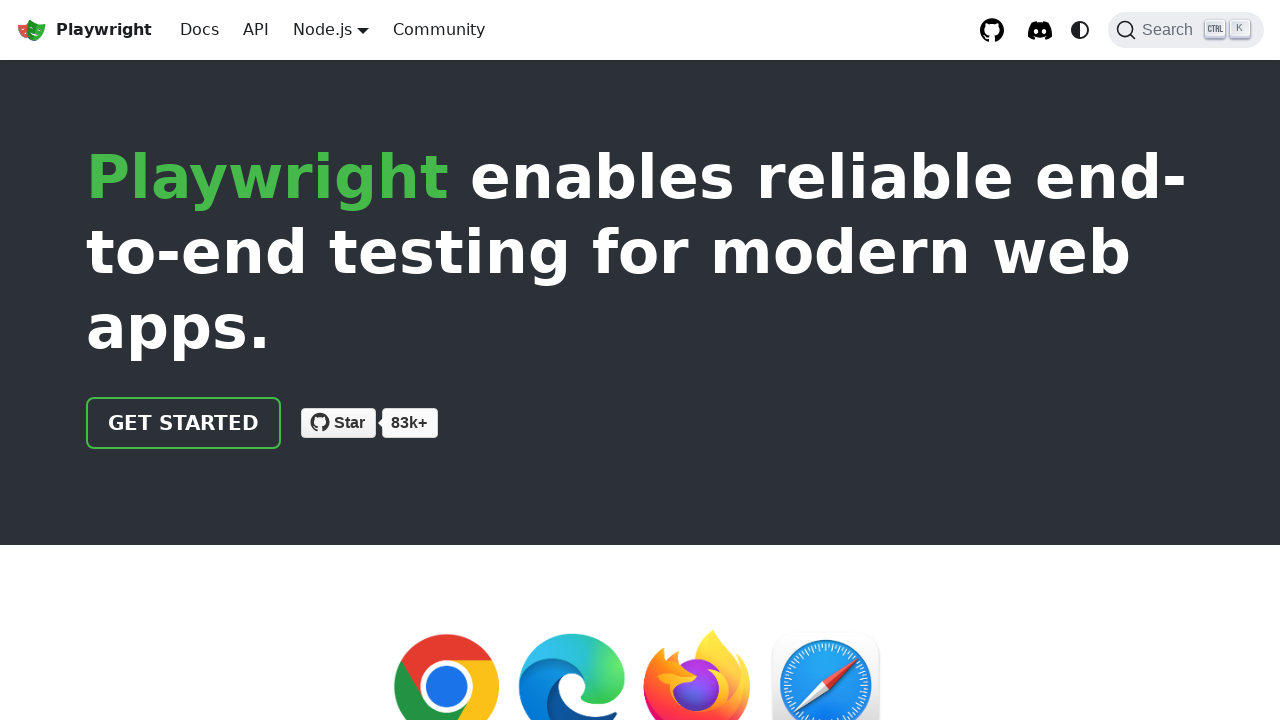

Clicked the 'Get Started' link at (184, 423) on a.getStarted_Sjon, a:has-text('Get started')
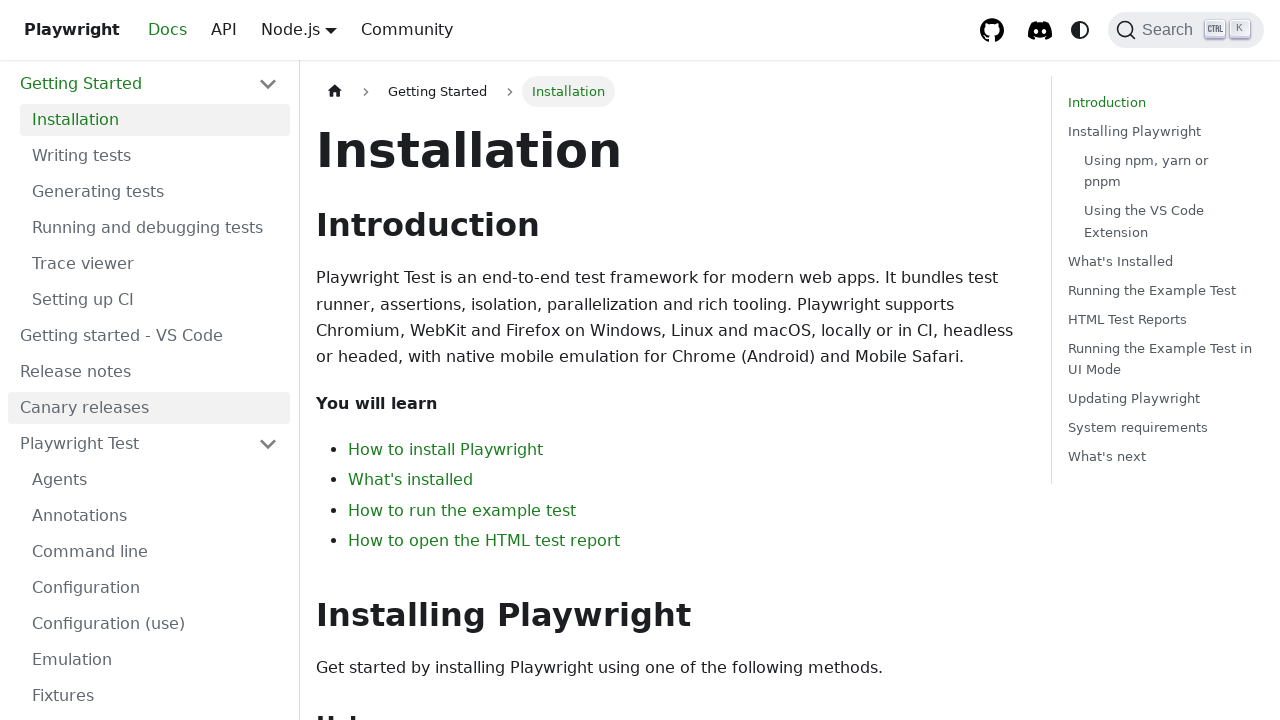

Navigated to intro page - URL verified
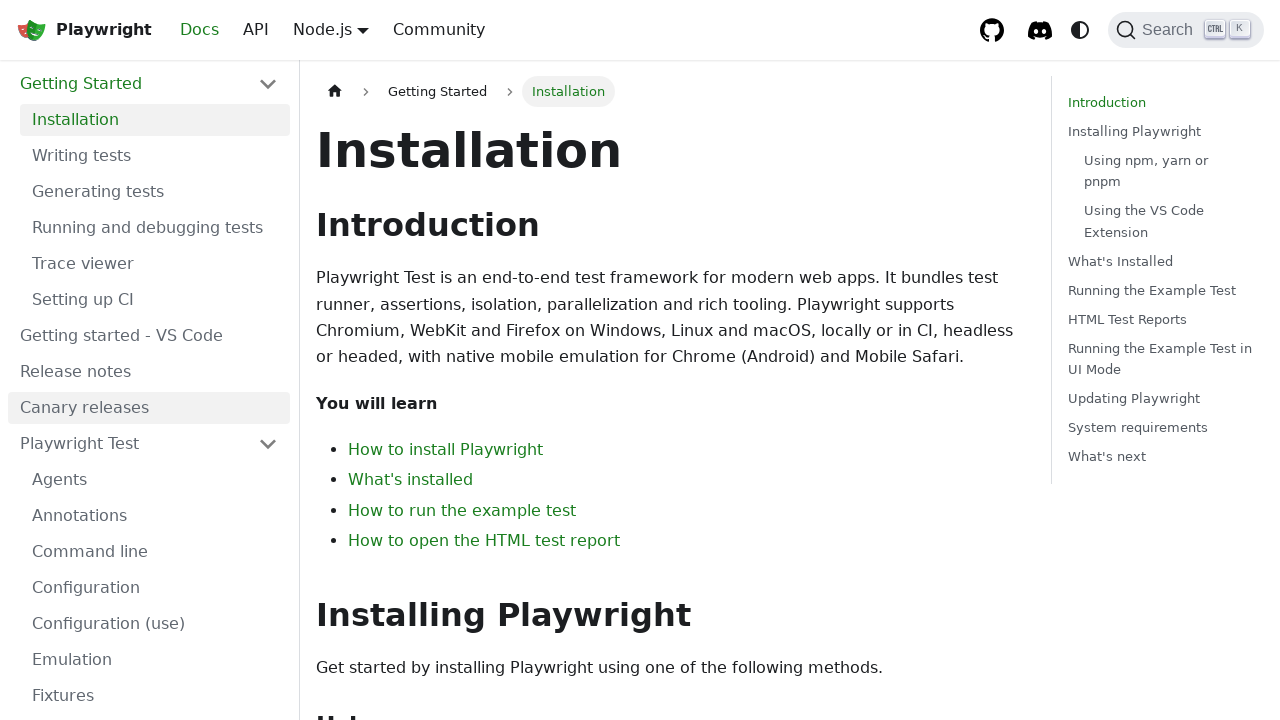

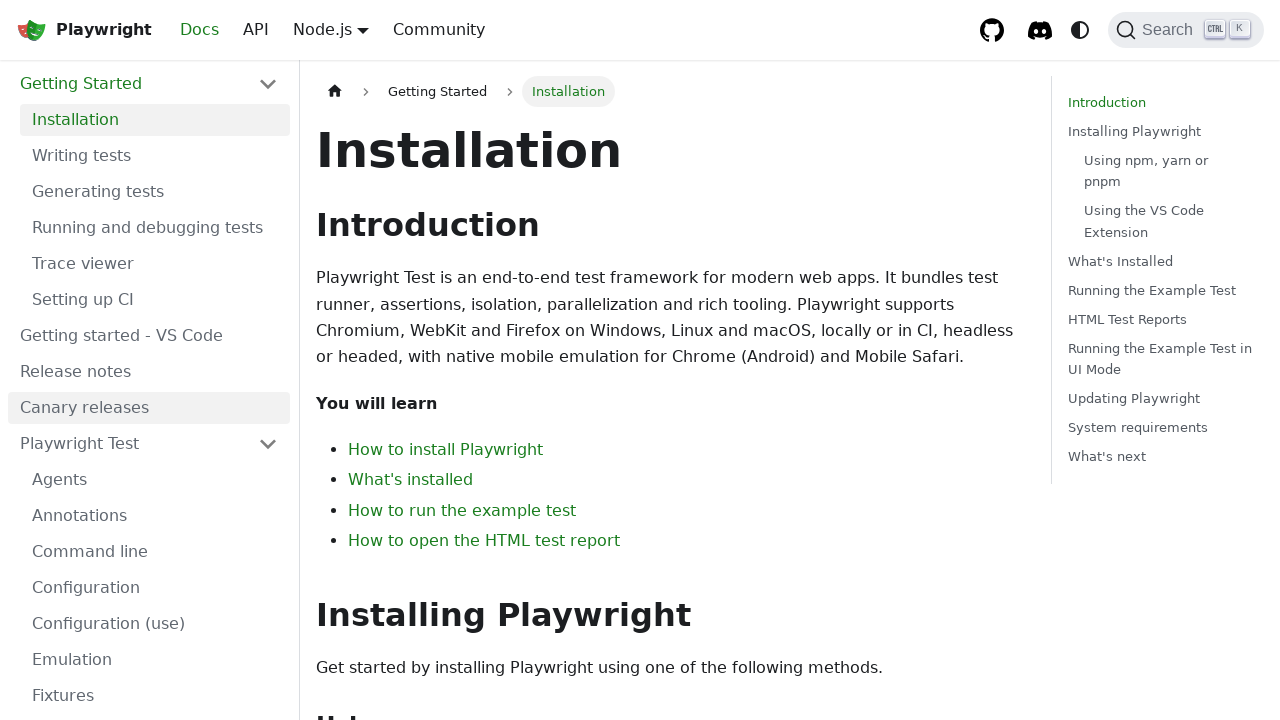